Tests double-click functionality on a button element on a test automation practice blog

Starting URL: https://testautomationpractice.blogspot.com/

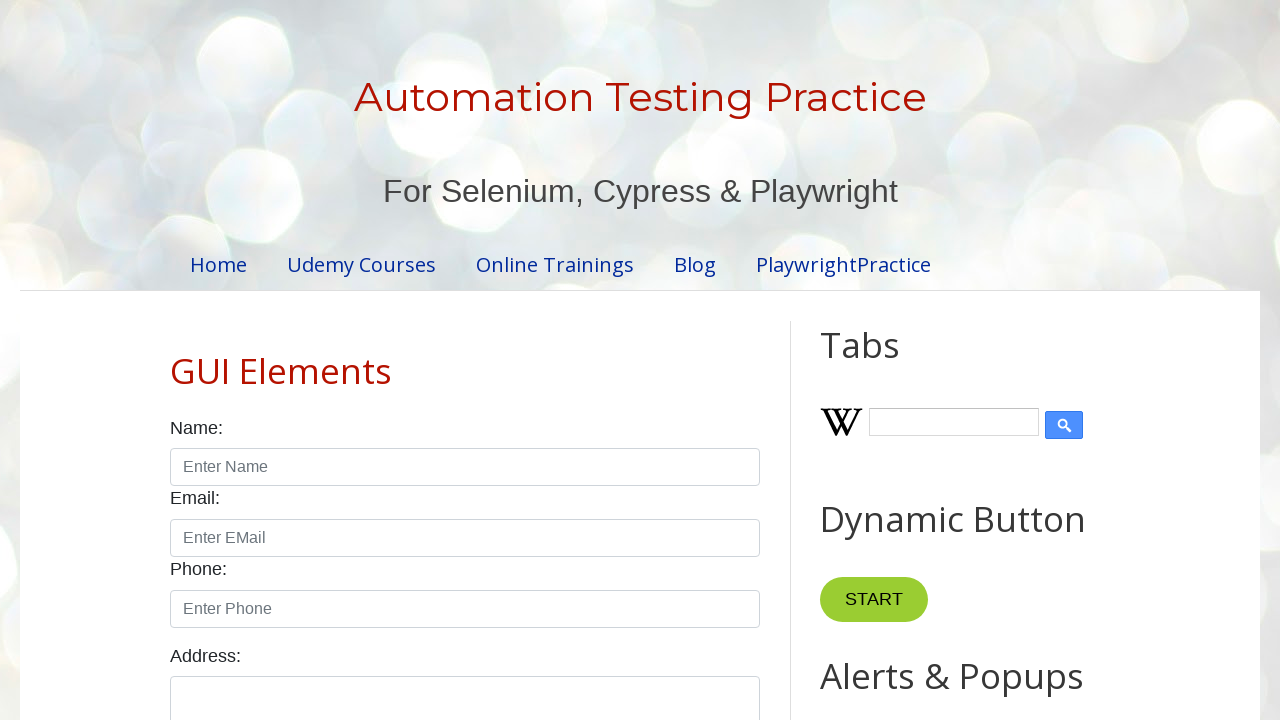

Located button element for double-click action
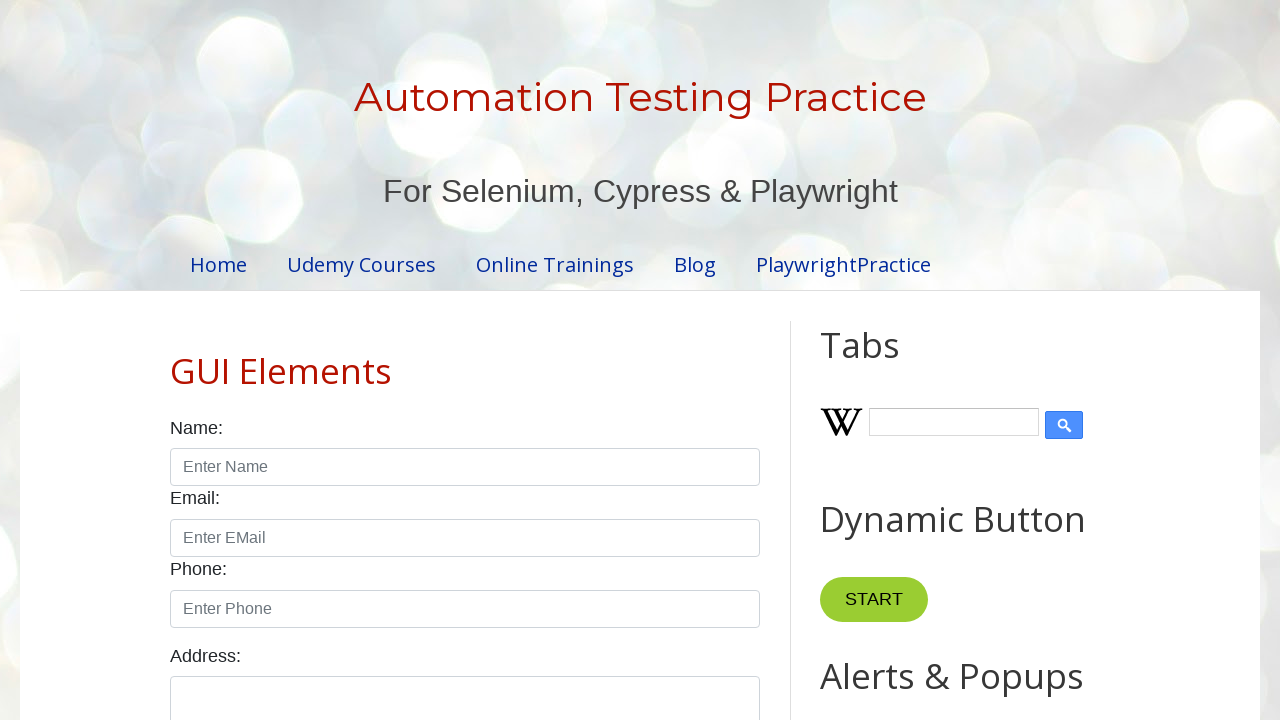

Double-clicked the button element at (885, 360) on xpath=//*[@id='HTML10']/div[1]/button
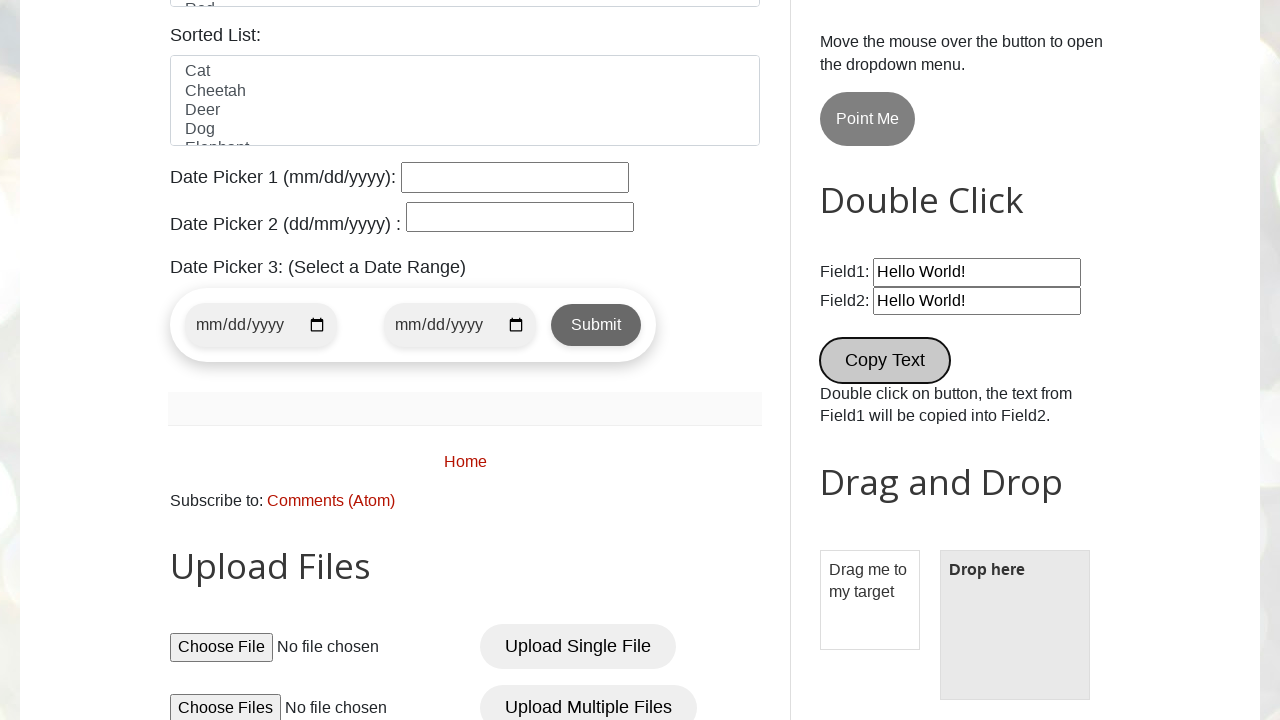

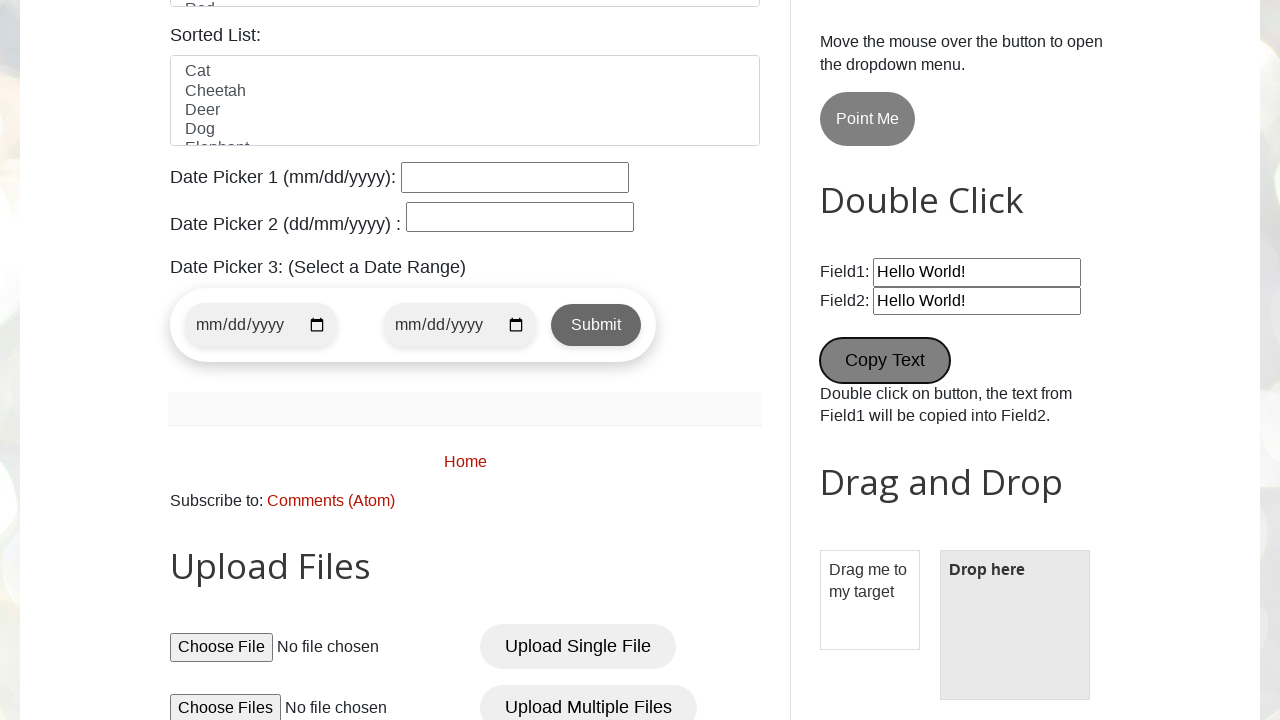